Tests navigation to the QAVBOX demo page, verifies the page title contains "QAVBOX", and clicks on the SignUp Form link

Starting URL: https://qavbox.github.io/demo

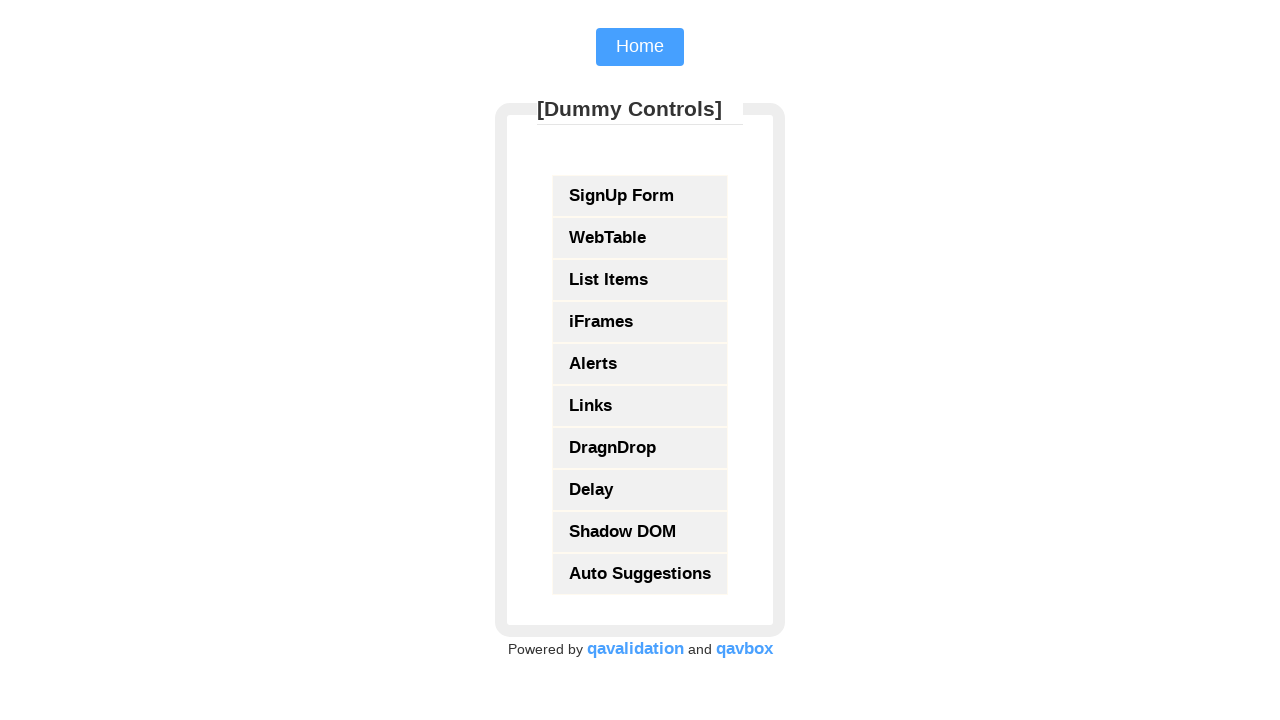

Navigated to QAVBOX demo page
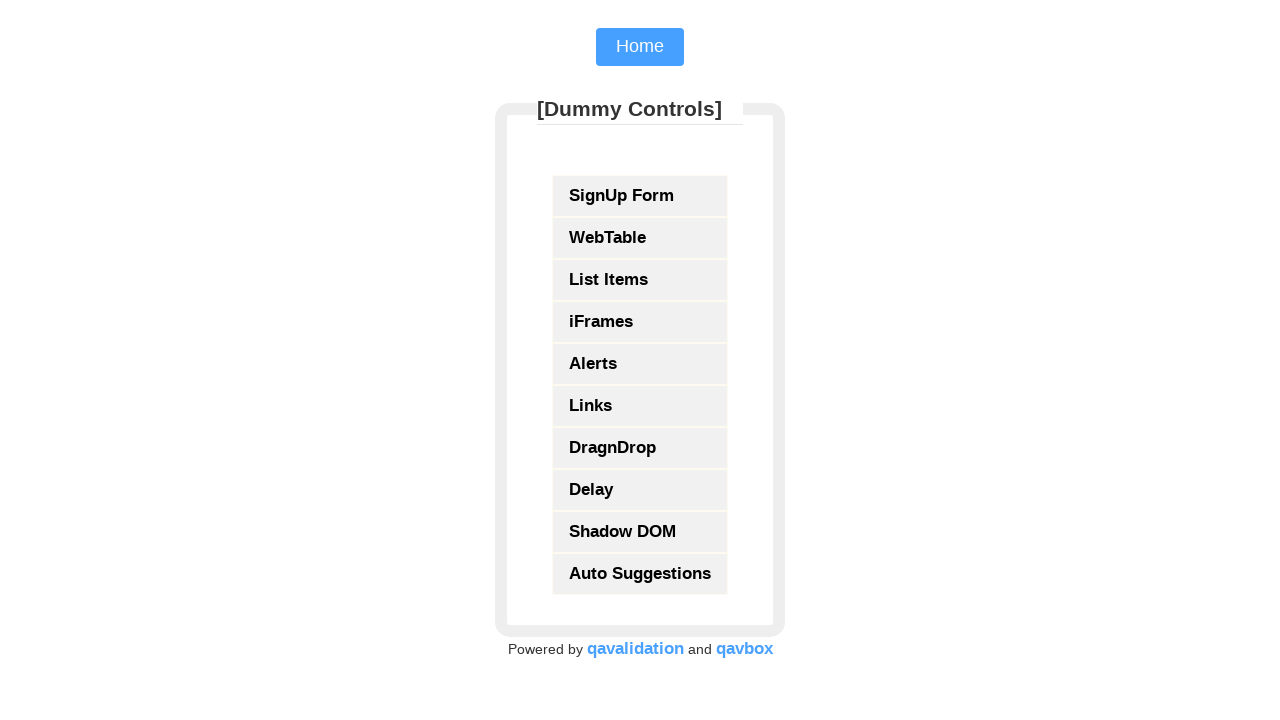

Verified page title contains 'QAVBOX'
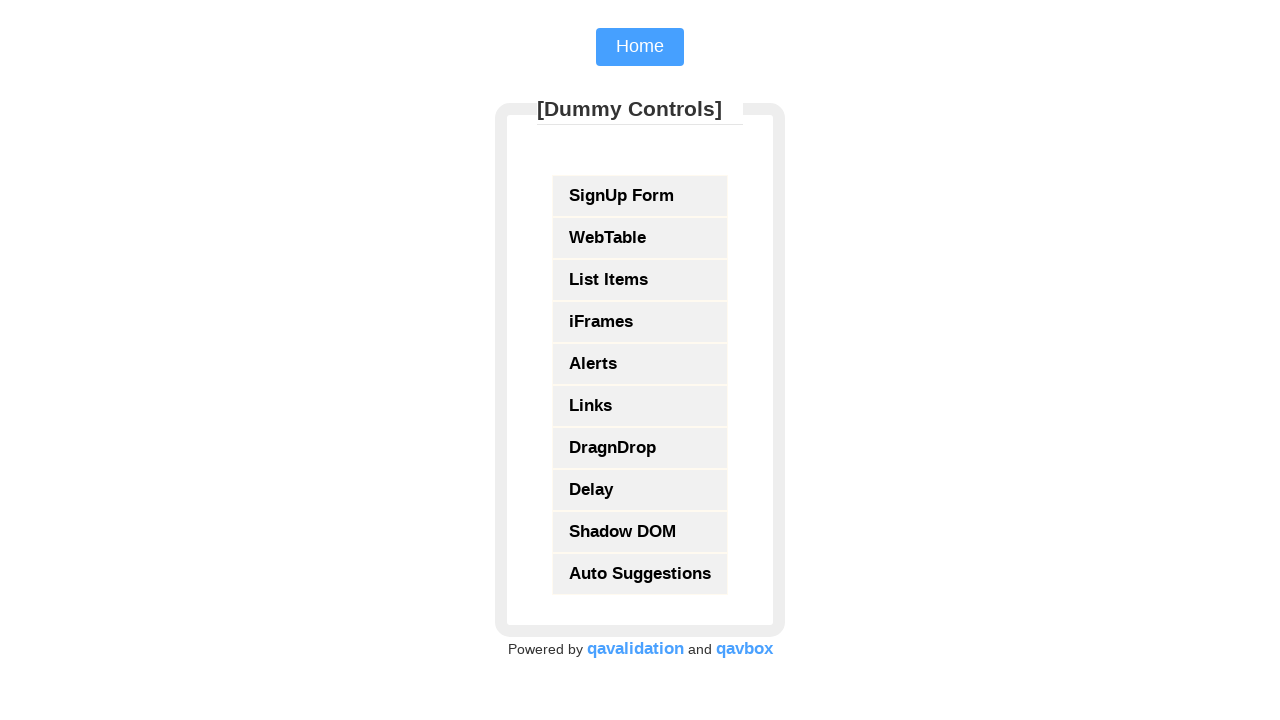

Clicked on the SignUp Form link at (640, 196) on text=SignUp Form
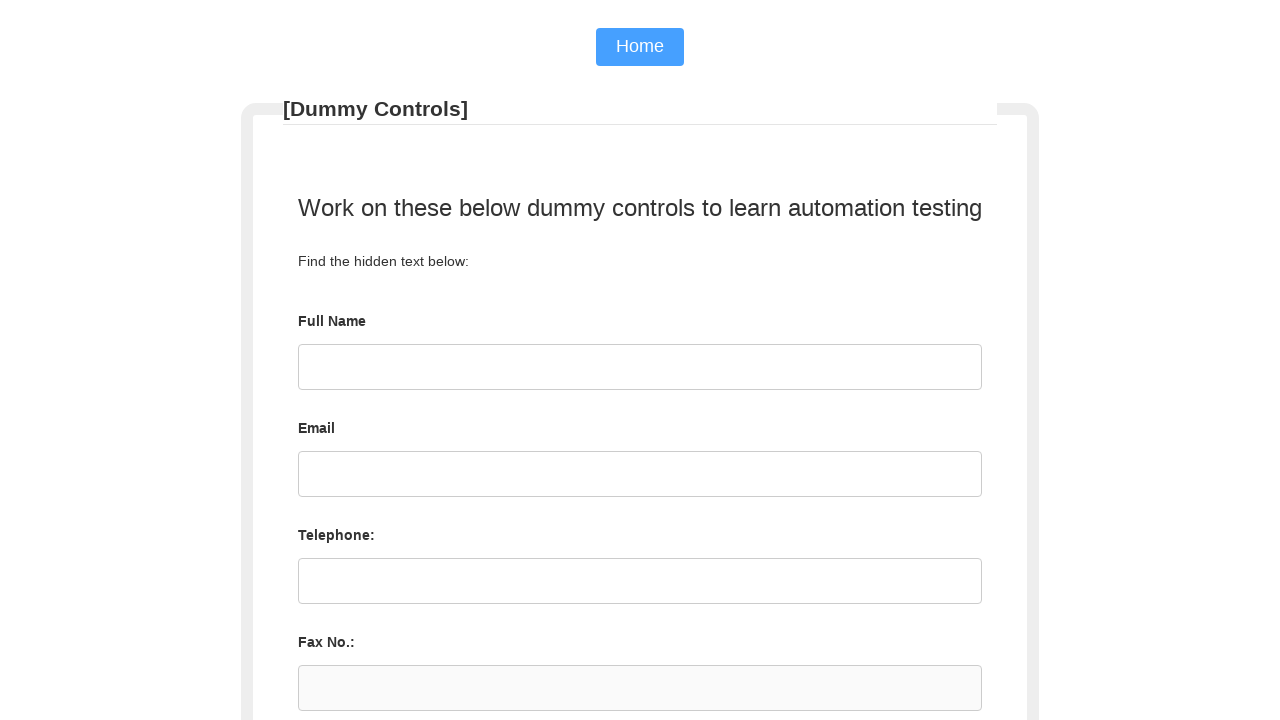

Navigation to SignUp Form completed
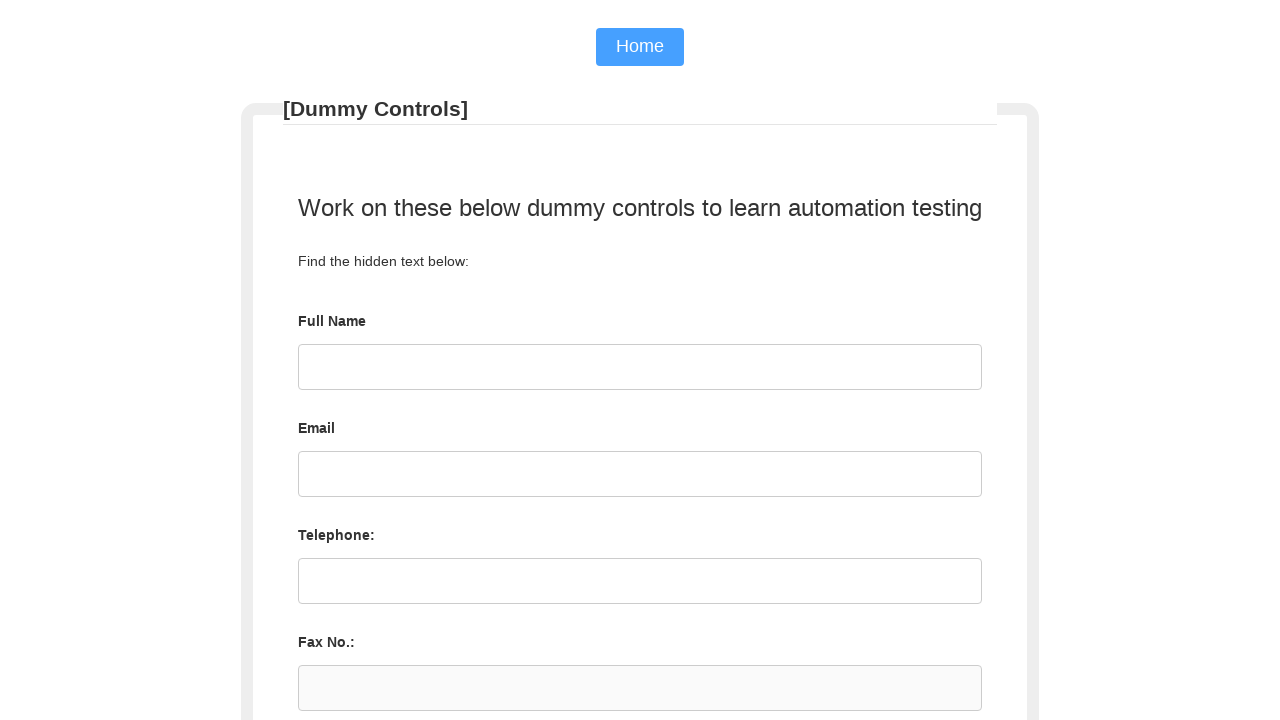

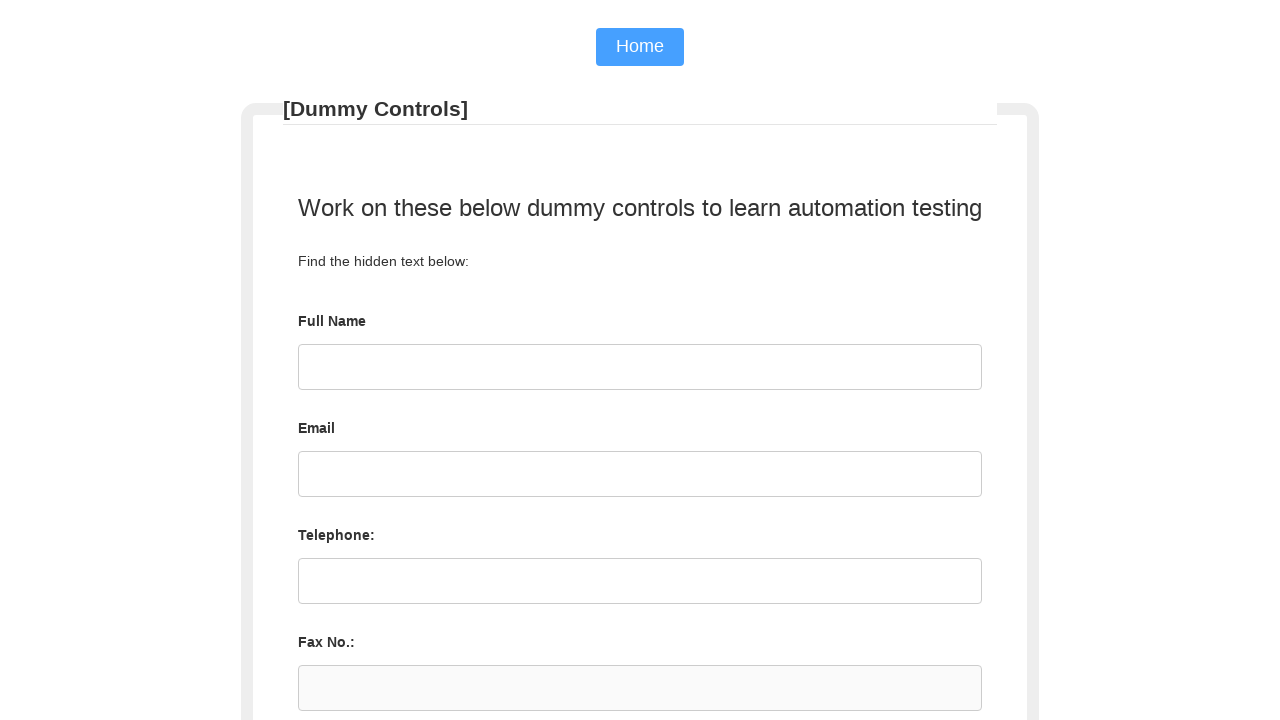